Tests the web tables functionality by adding a new record with personal information (name, email, age, salary, department) and then searching for the newly added record.

Starting URL: https://demoqa.com/webtables

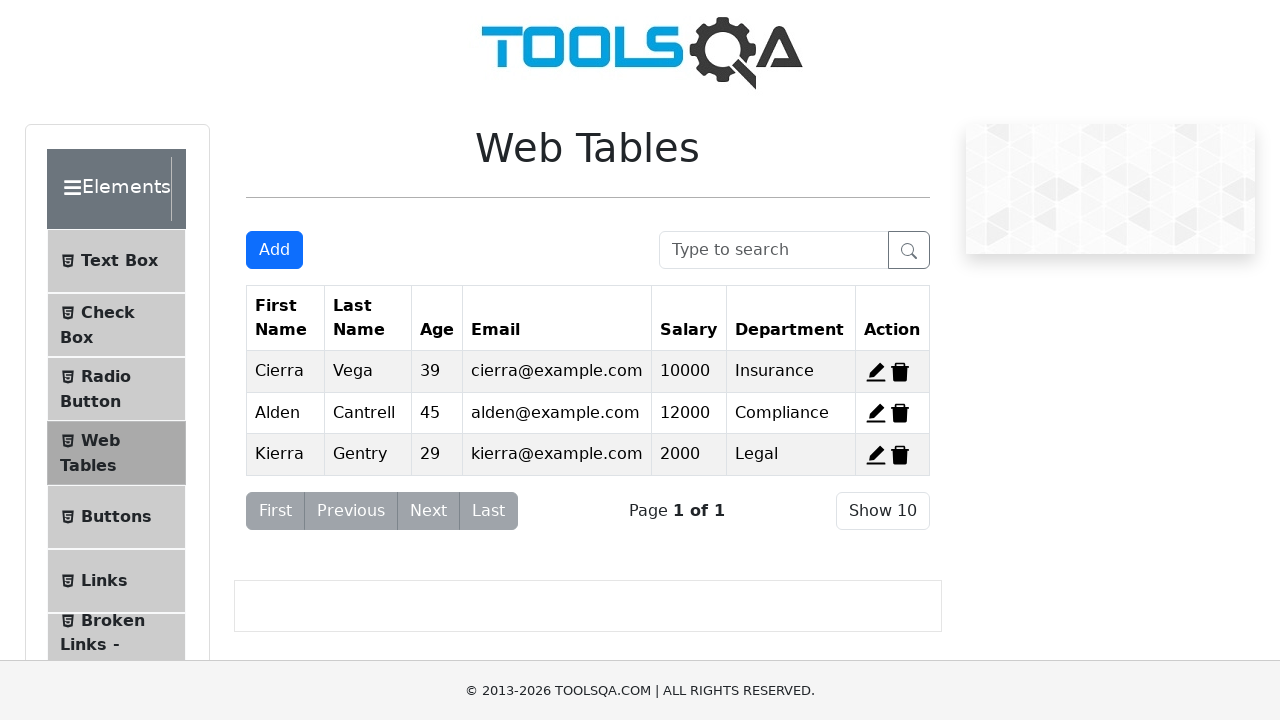

Clicked the Add New Record button at (274, 250) on #addNewRecordButton
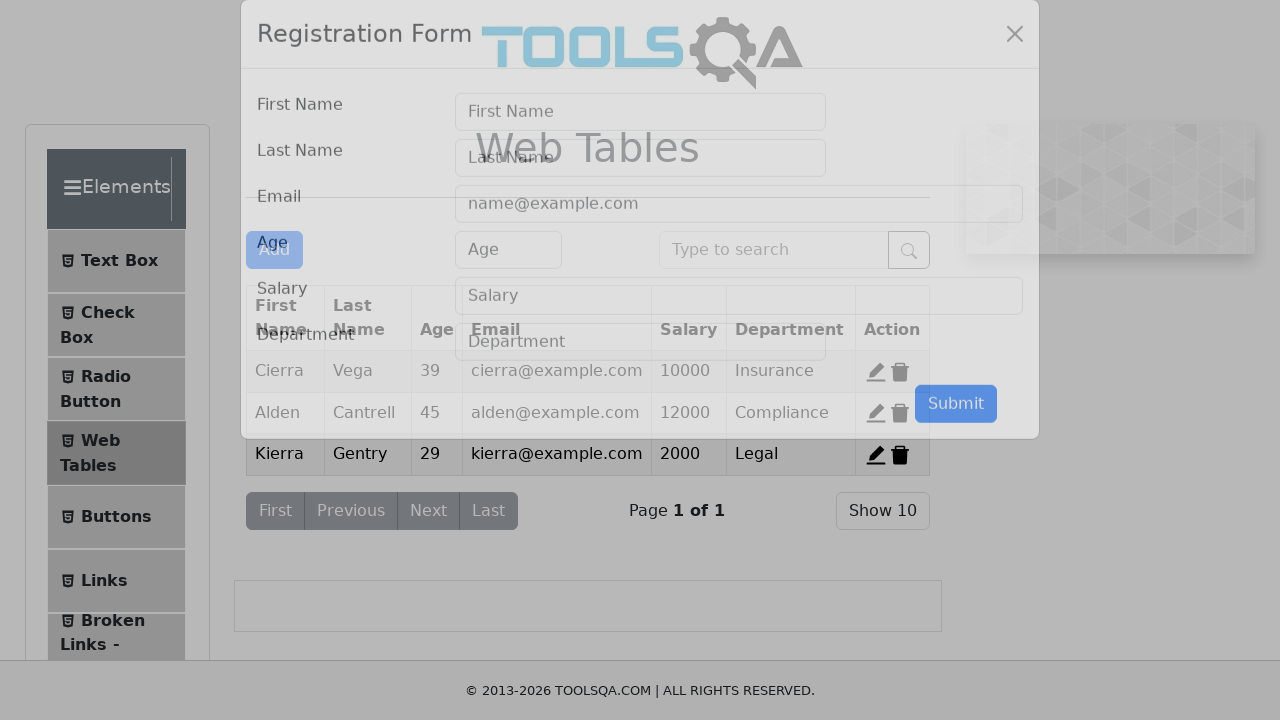

Filled first name with 'Verdo' on #firstName
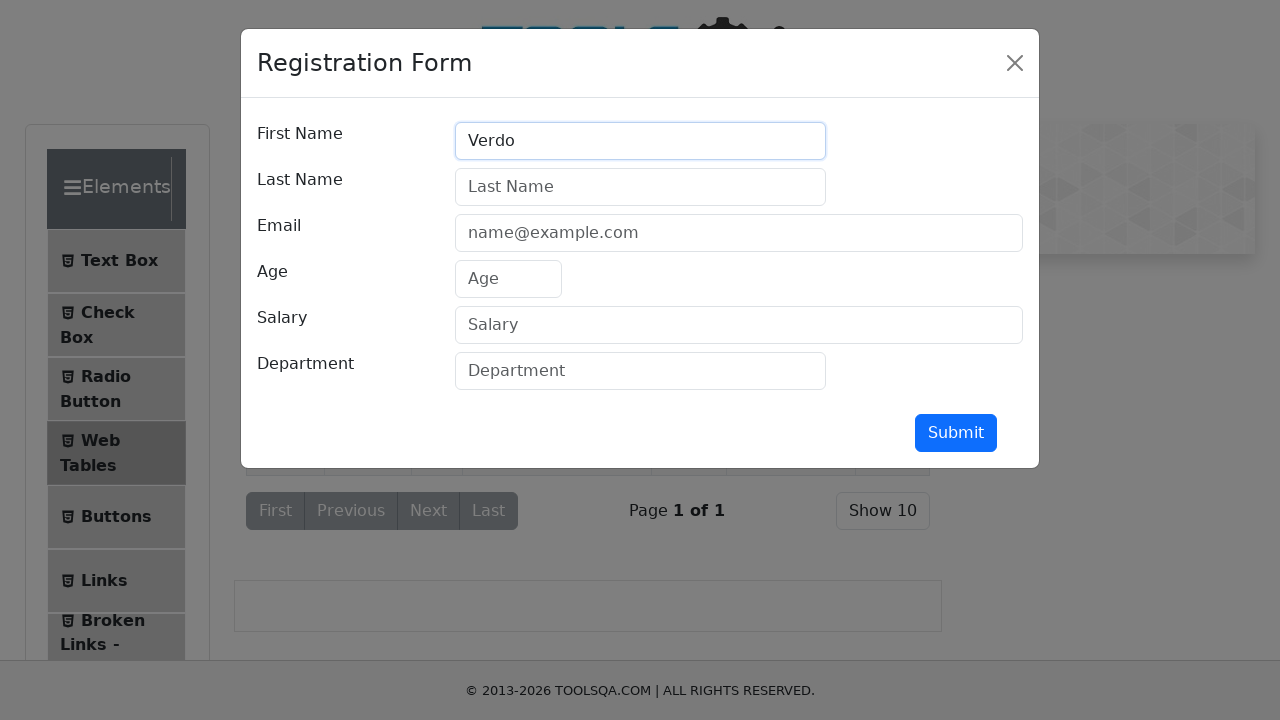

Filled last name with 'Daviarta' on #lastName
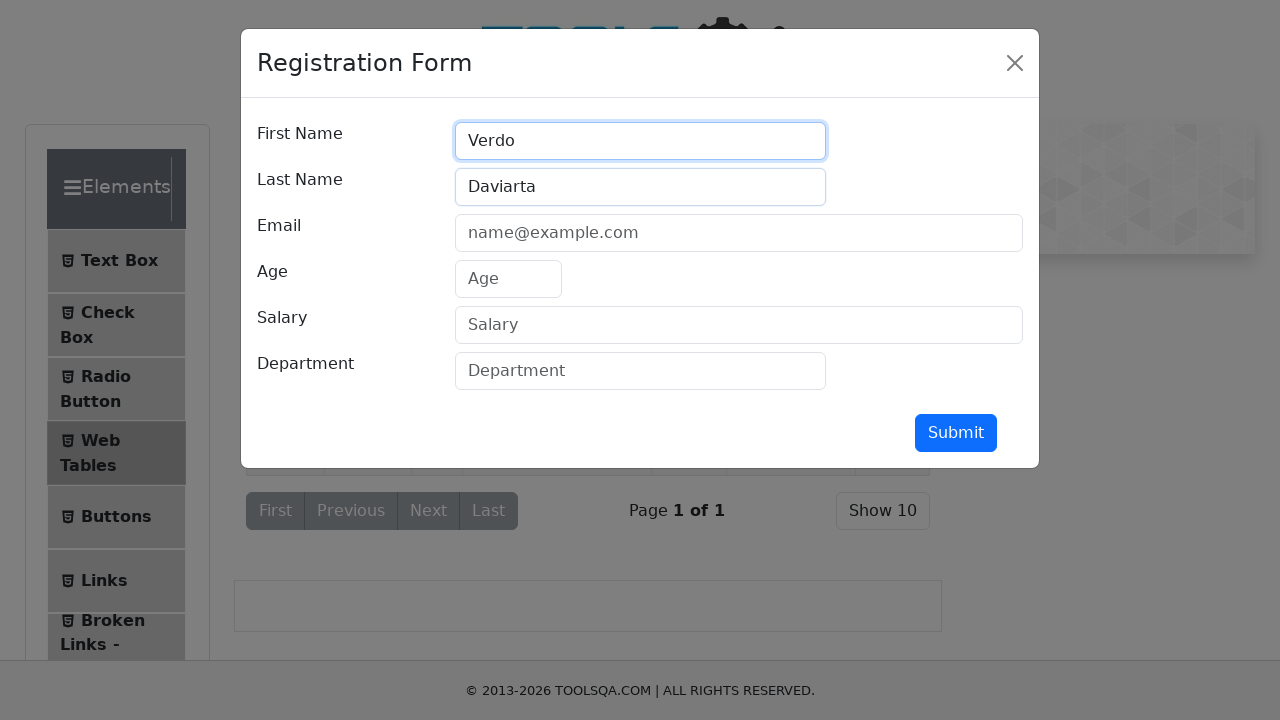

Filled email with 'Daviarta@gmail.com' on #userEmail
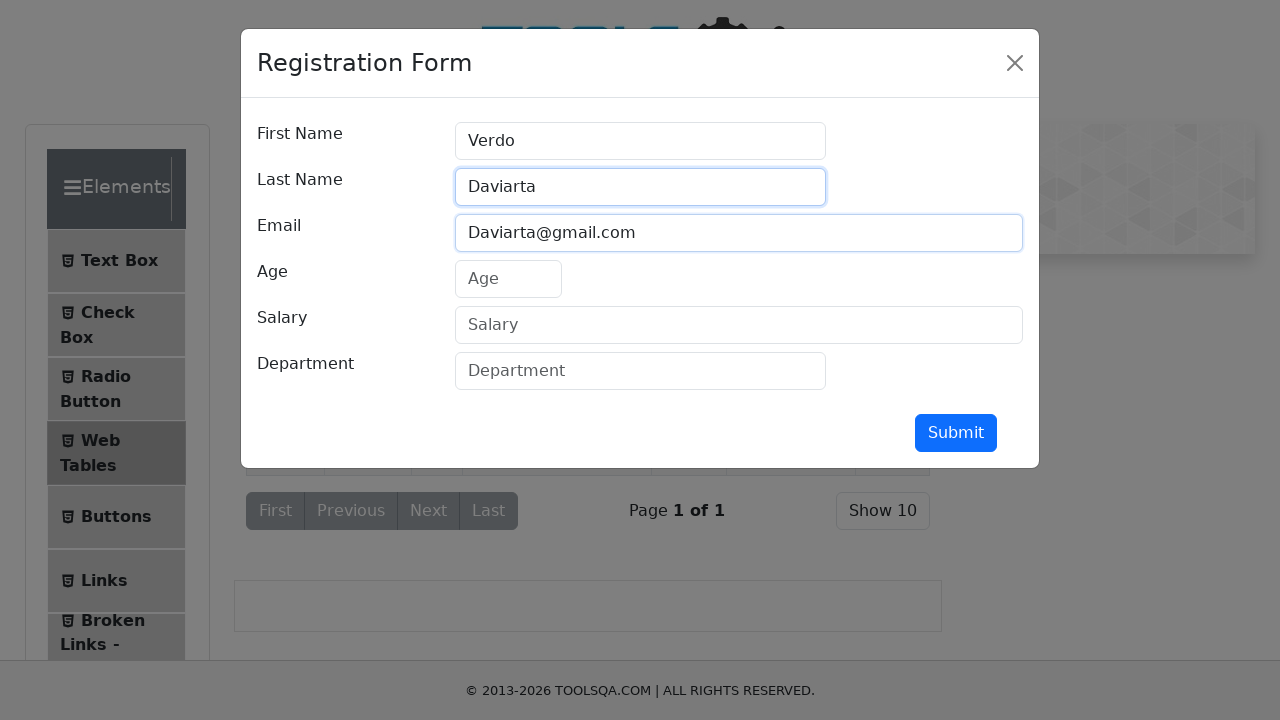

Filled age with '27' on #age
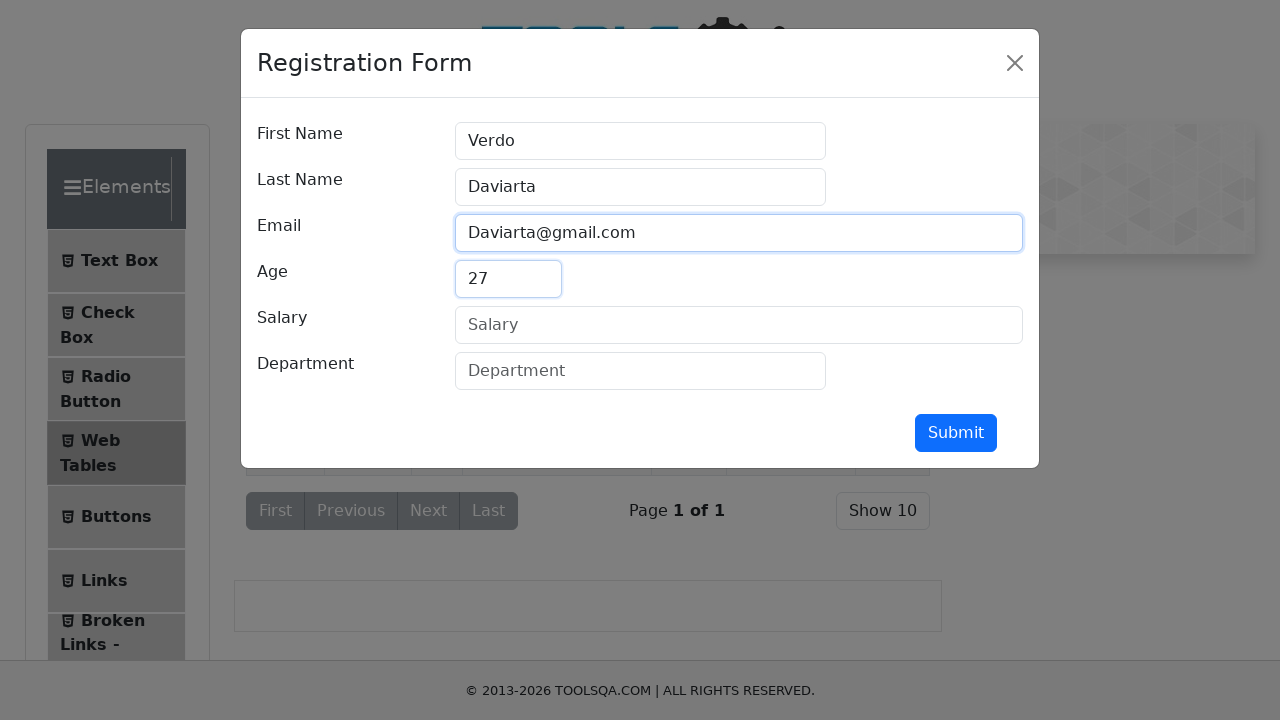

Filled salary with '7800000' on #salary
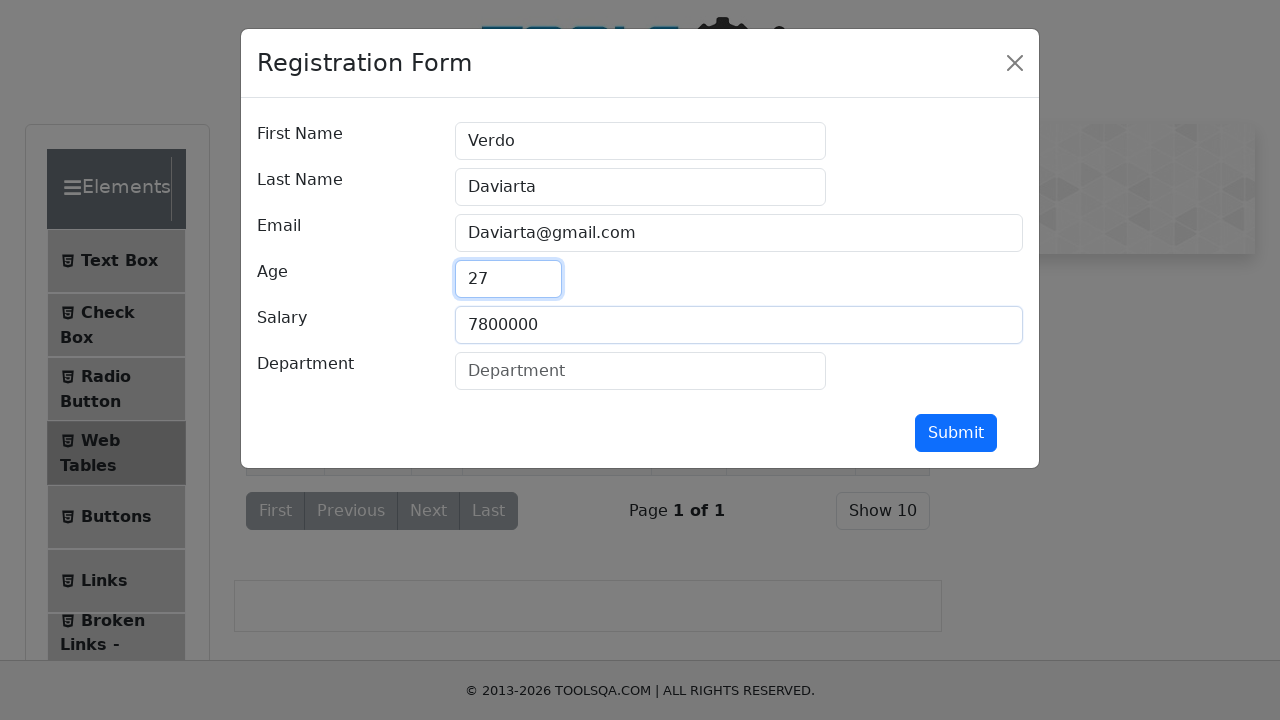

Filled department with 'SQA' on #department
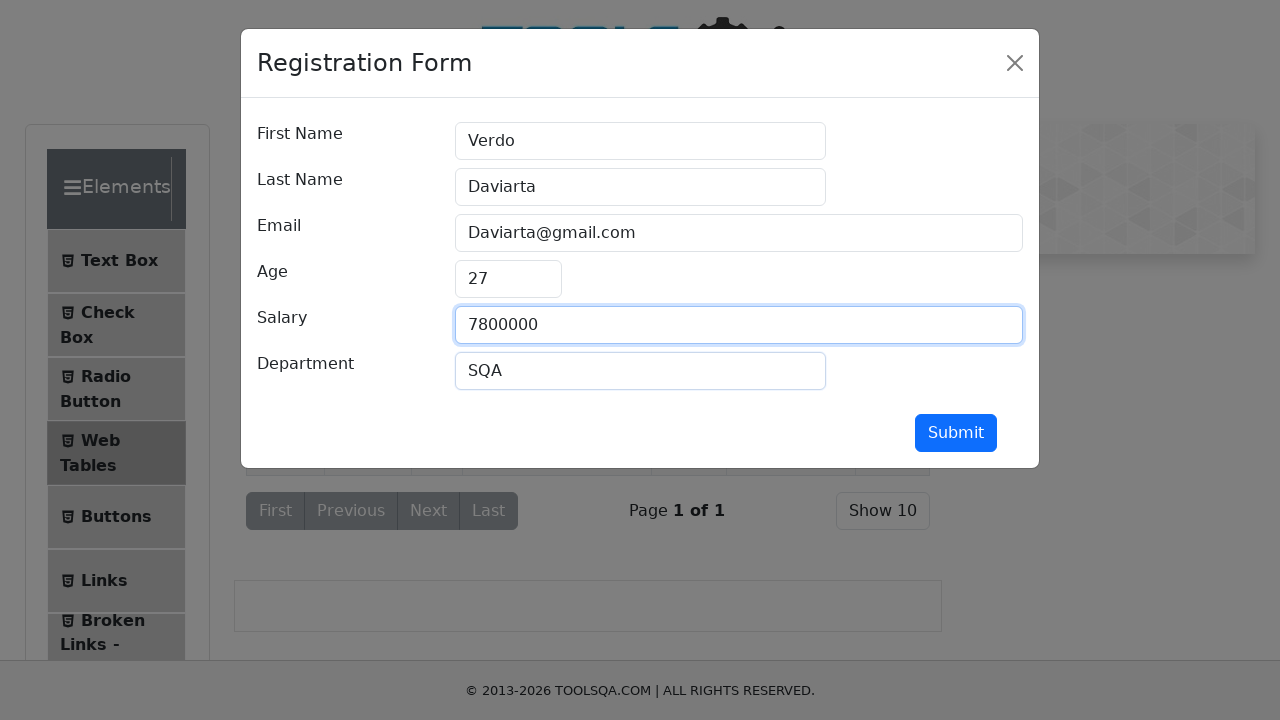

Clicked submit button to add new record at (956, 433) on #submit
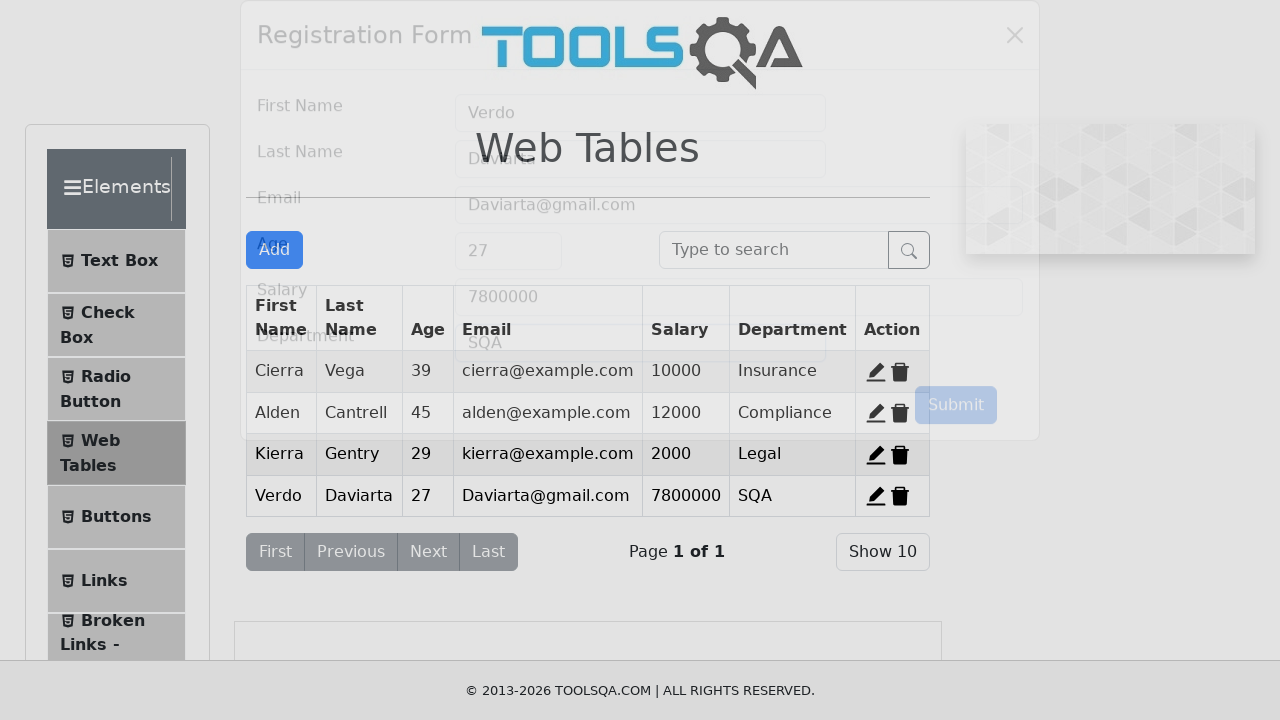

Filled search box with 'verdo' to find newly added record on #searchBox
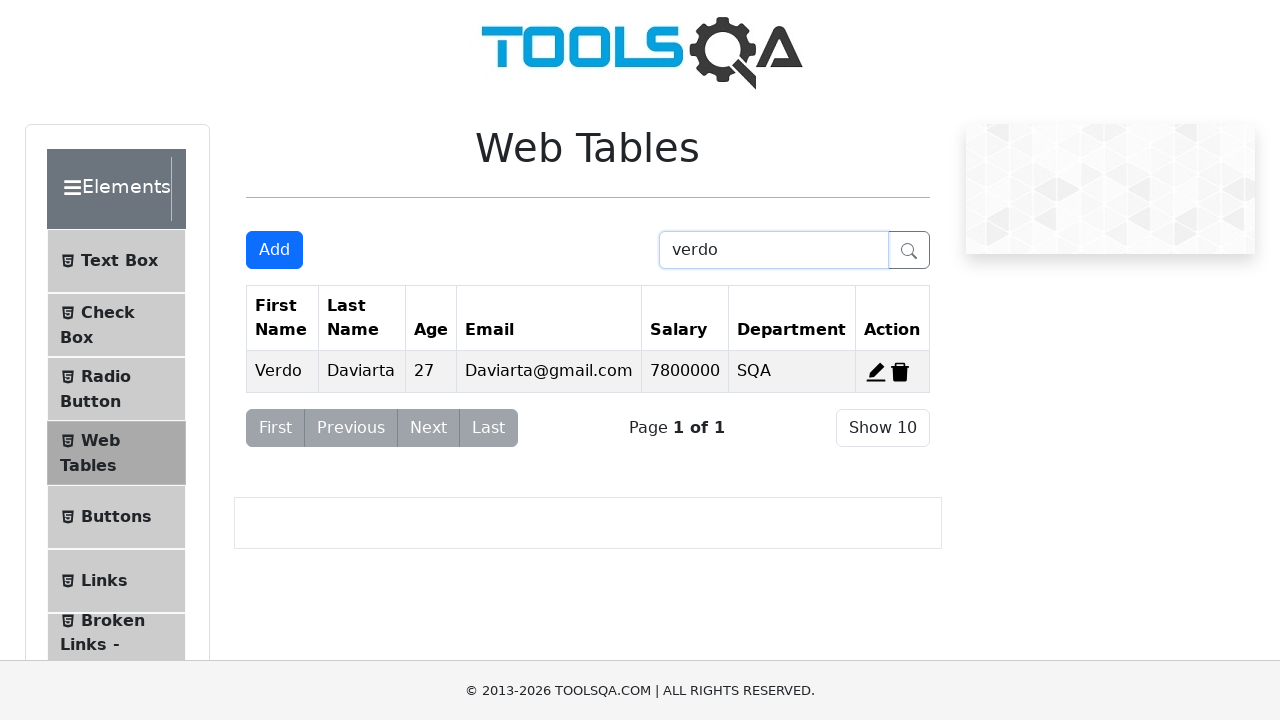

Clicked search button to find the record at (909, 250) on #basic-addon2
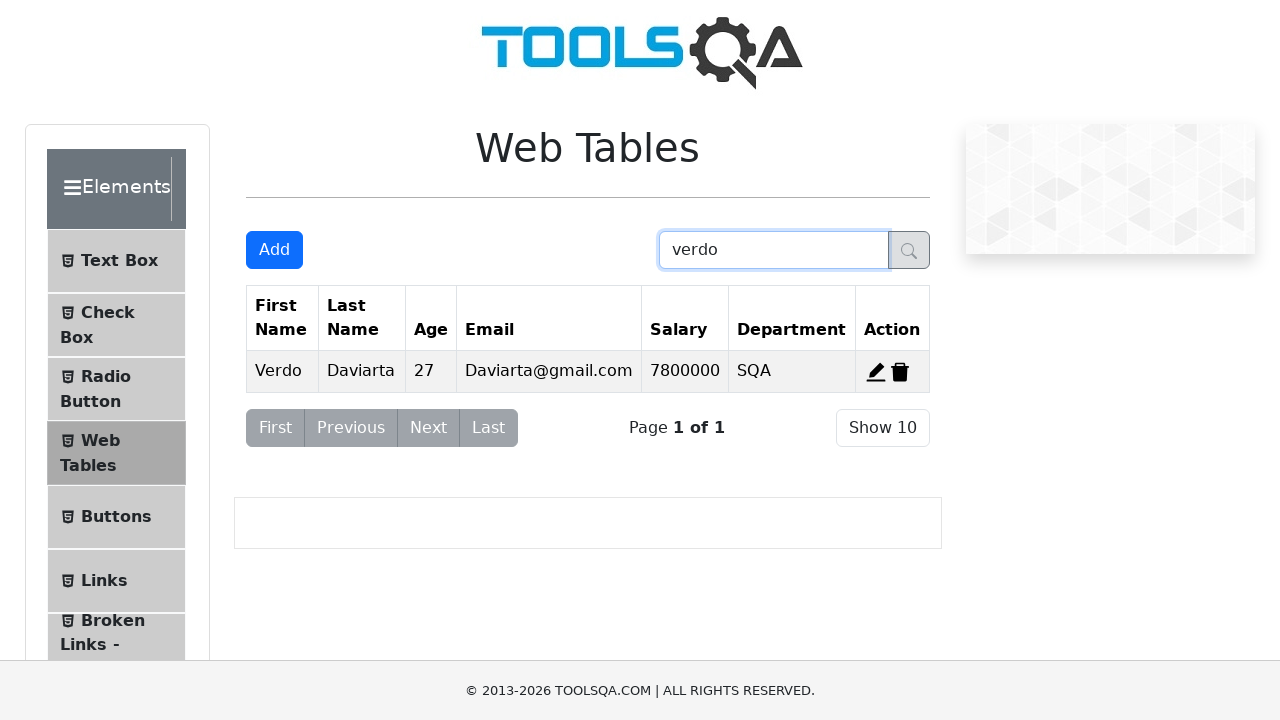

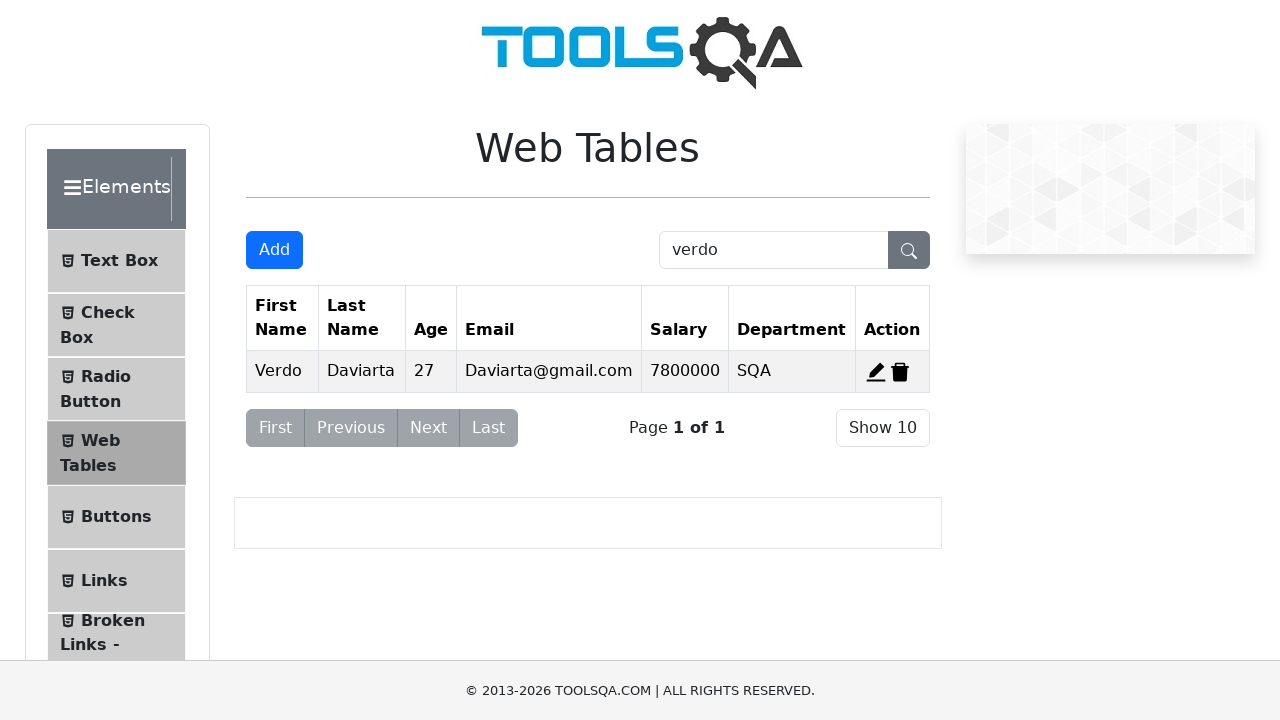